Tests form submission with empty fields to validate required field errors

Starting URL: https://www.tutorialspoint.com/selenium/practice/selenium_automation_practice.php

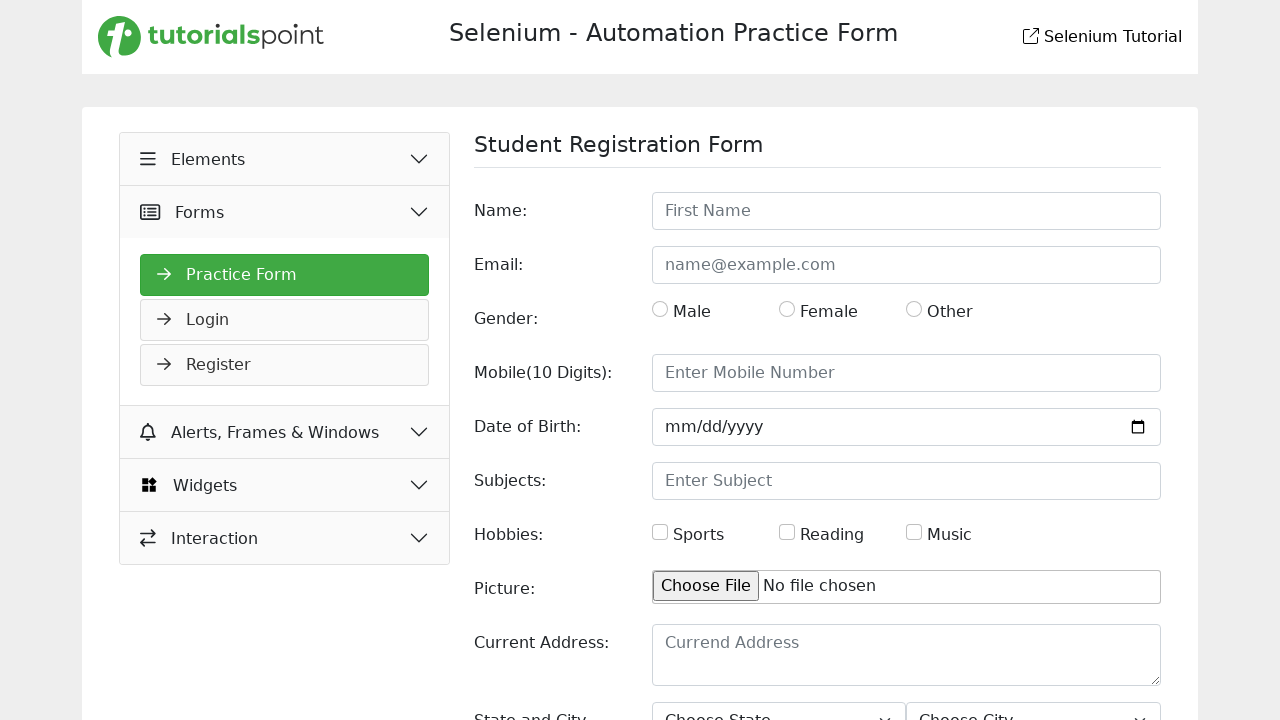

Clicked submit button without filling any form fields at (1126, 621) on input[type='submit']
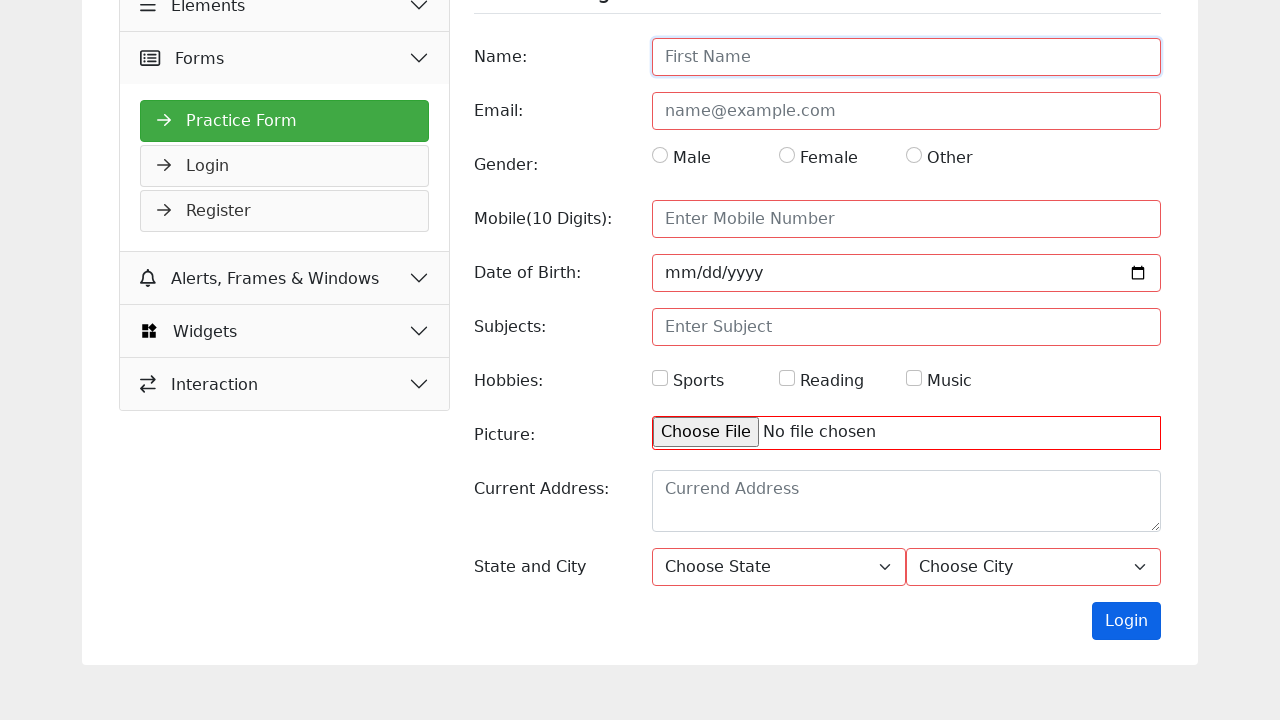

Waited 2 seconds for required field error messages to appear
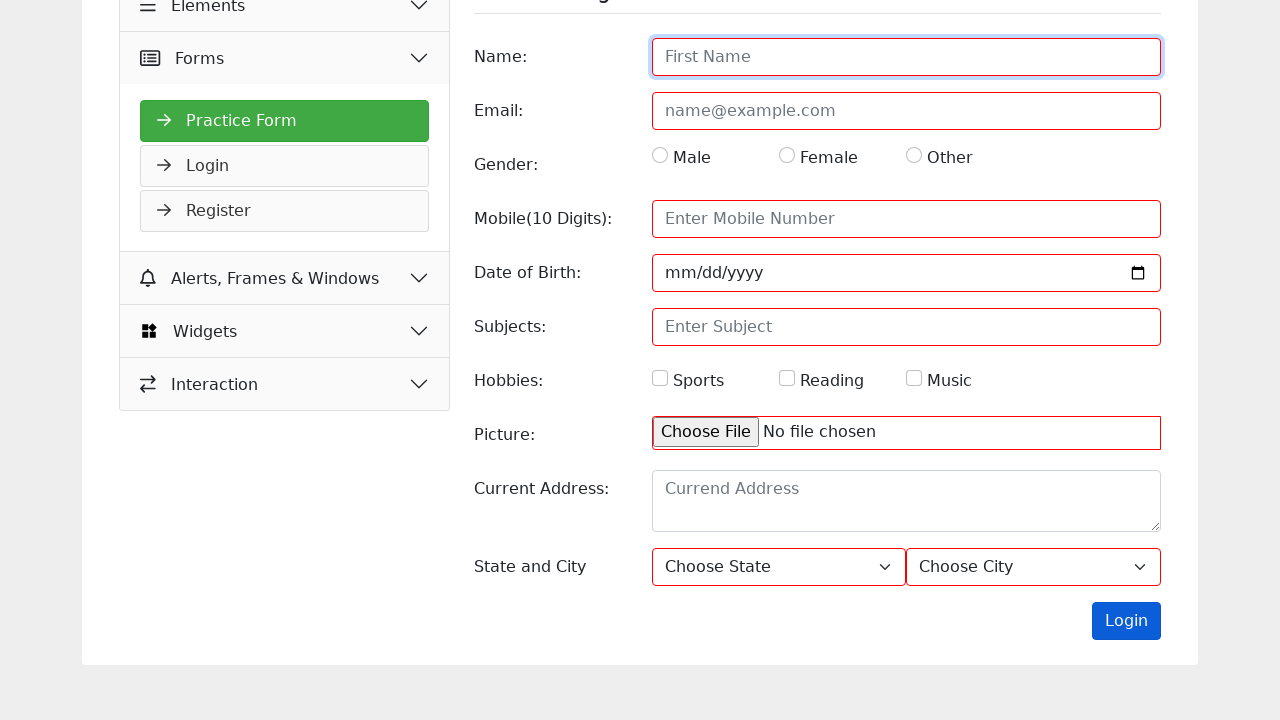

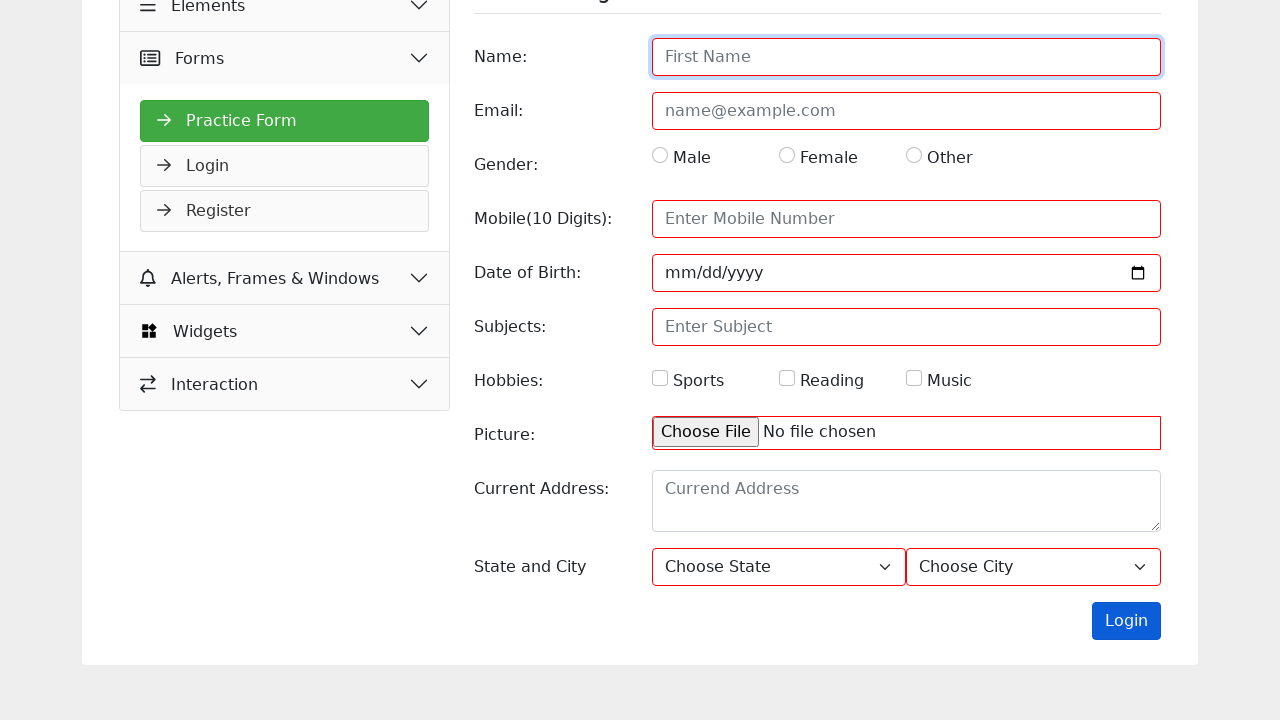